Tests enabling an input field by clicking the Enable button and verifying the input becomes enabled and "It's enabled!" message appears

Starting URL: https://practice.cydeo.com/dynamic_controls

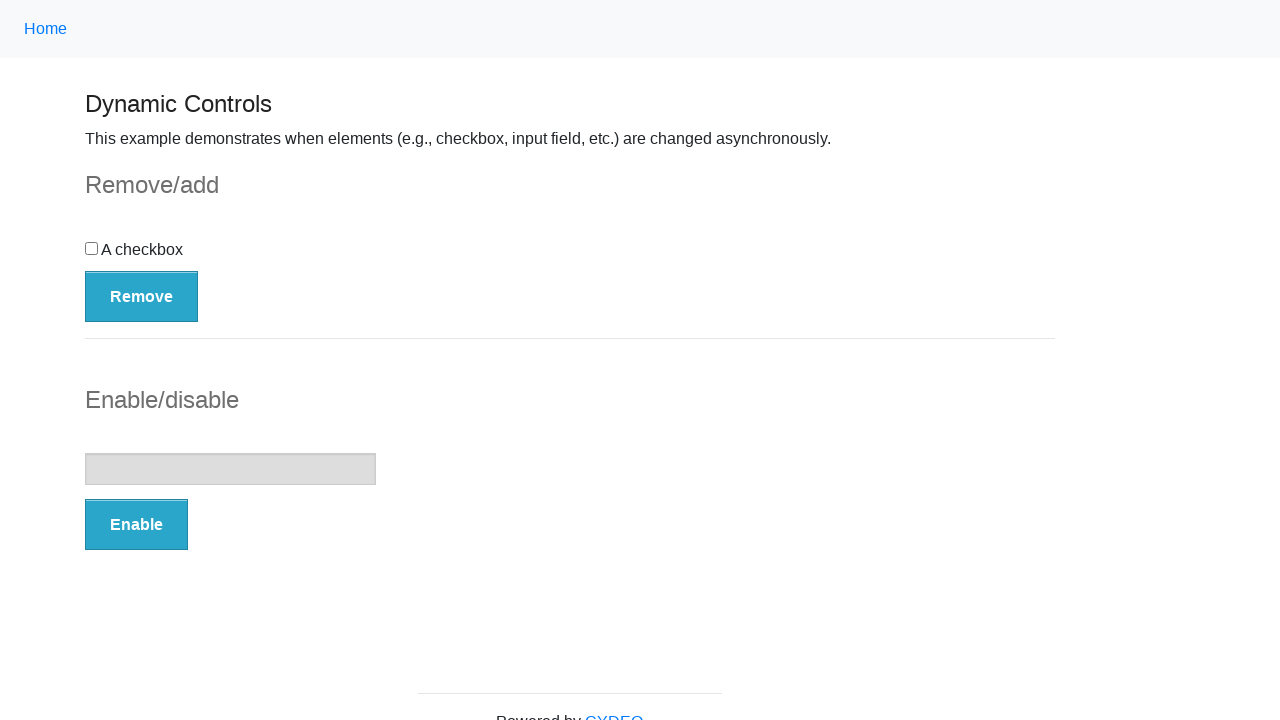

Clicked the Enable button at (136, 525) on button:has-text('Enable')
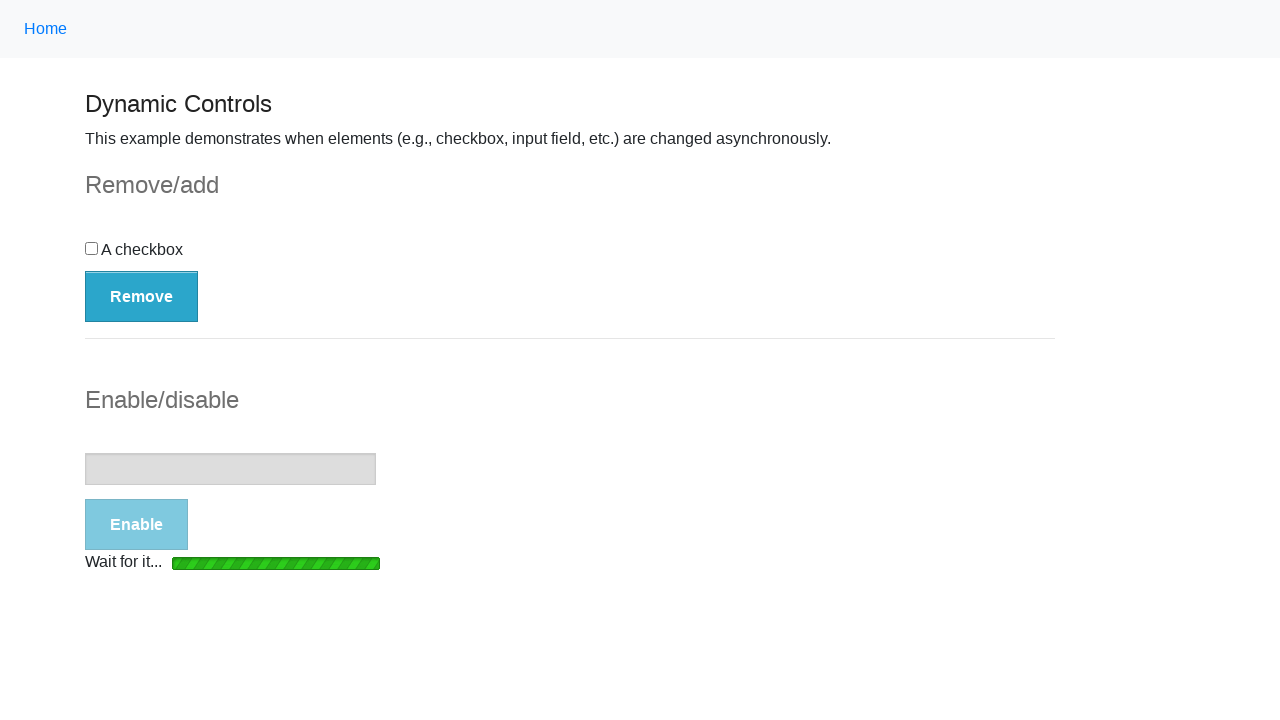

Loading bar disappeared
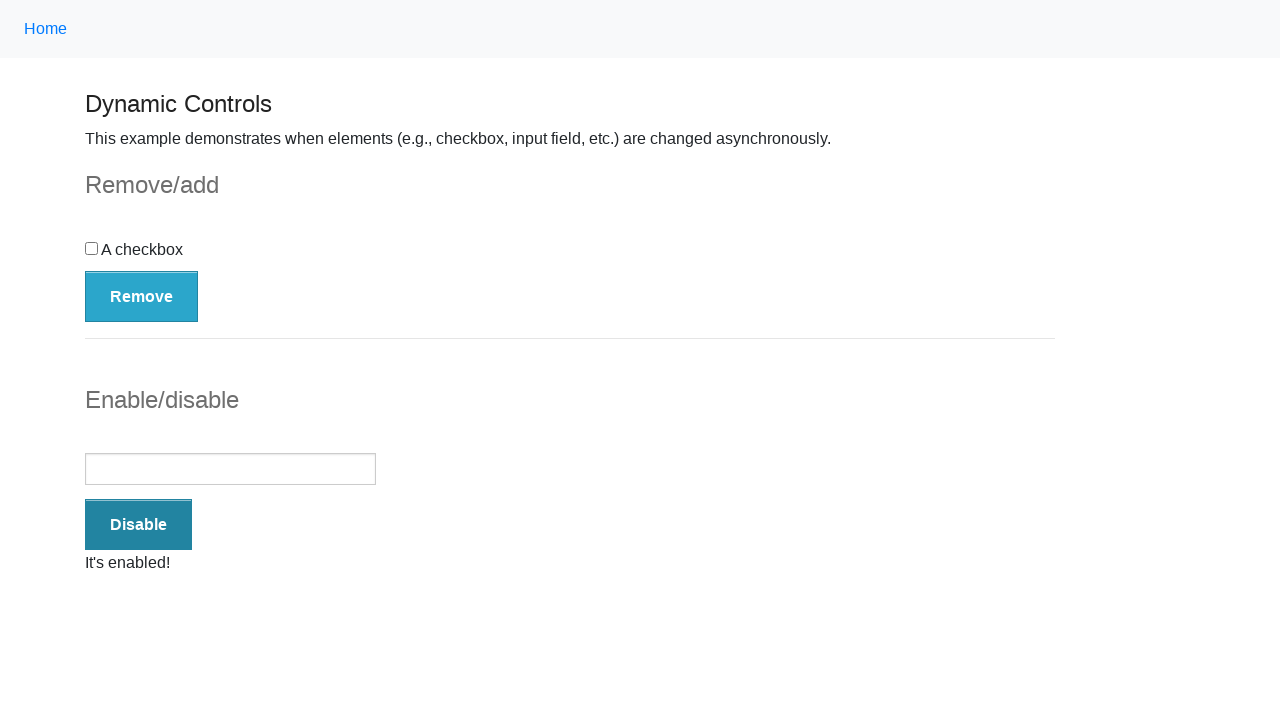

Verified input box is enabled
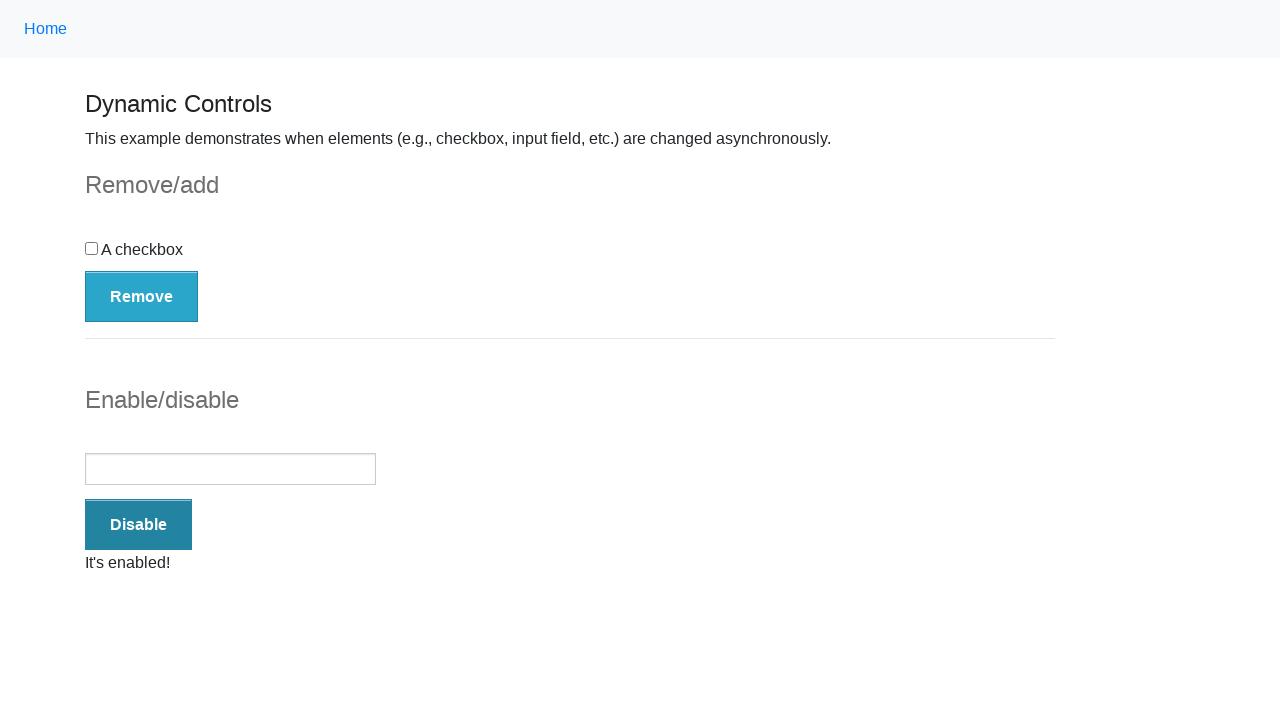

Verified 'It's enabled!' message is visible
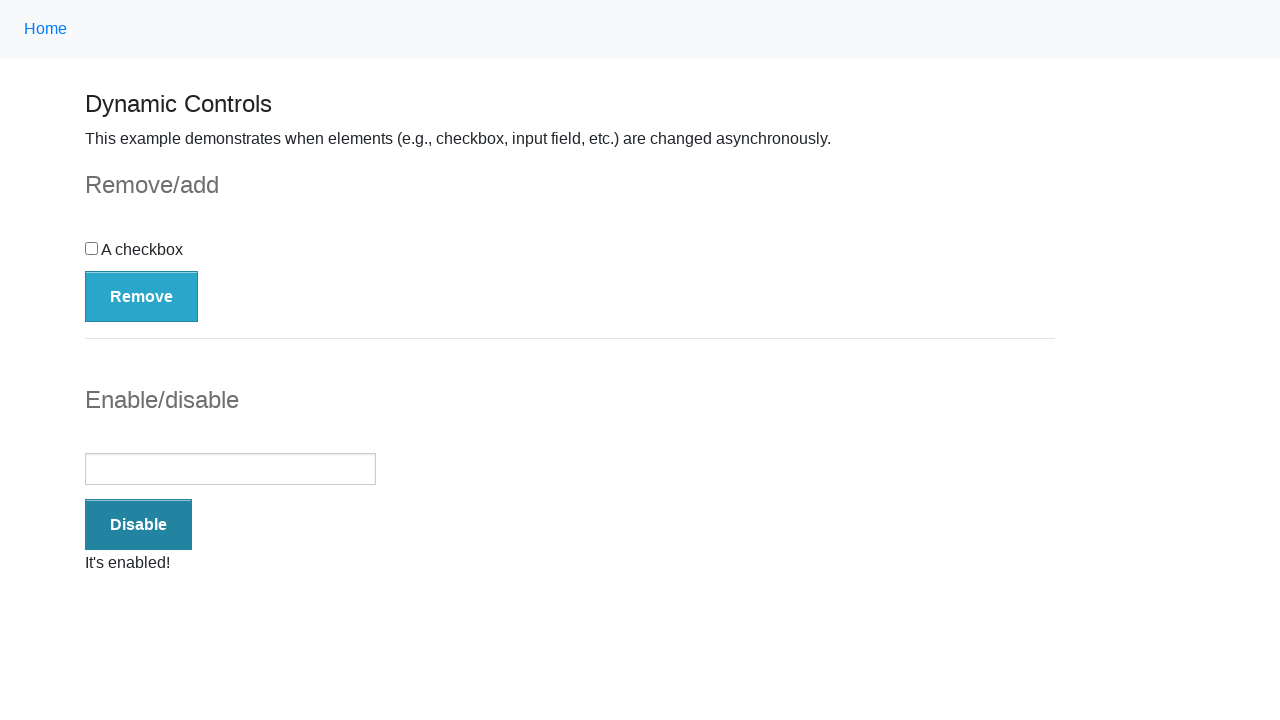

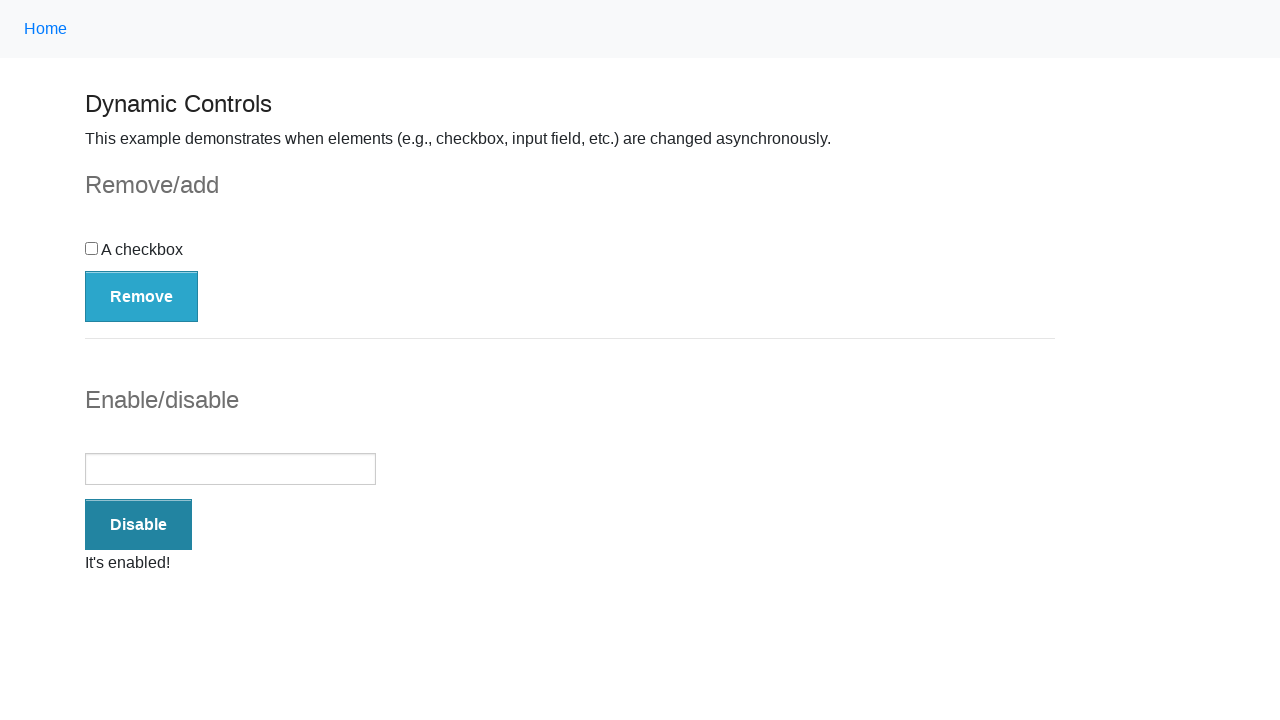